Tests the text box form by filling all input fields (full name, email, current address, permanent address) and verifying the output matches the input data after submission.

Starting URL: https://demoqa.com/text-box

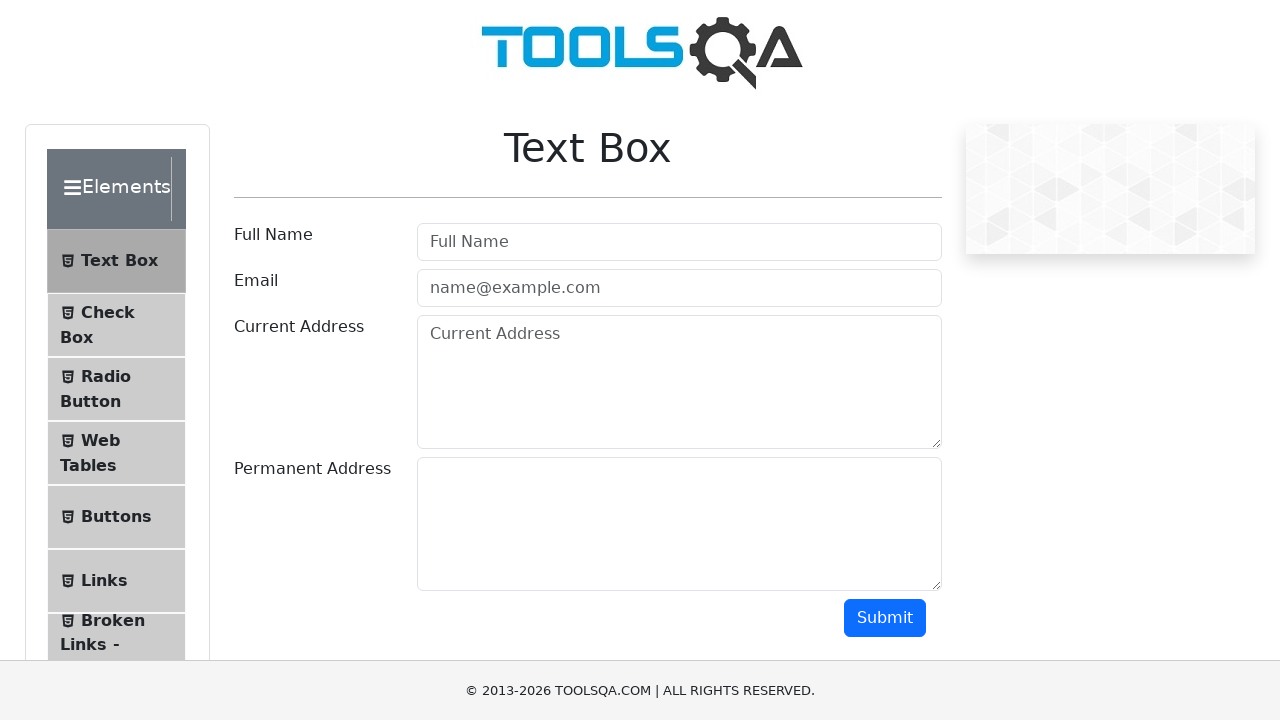

Filled full name field with 'John Smith' on #userName
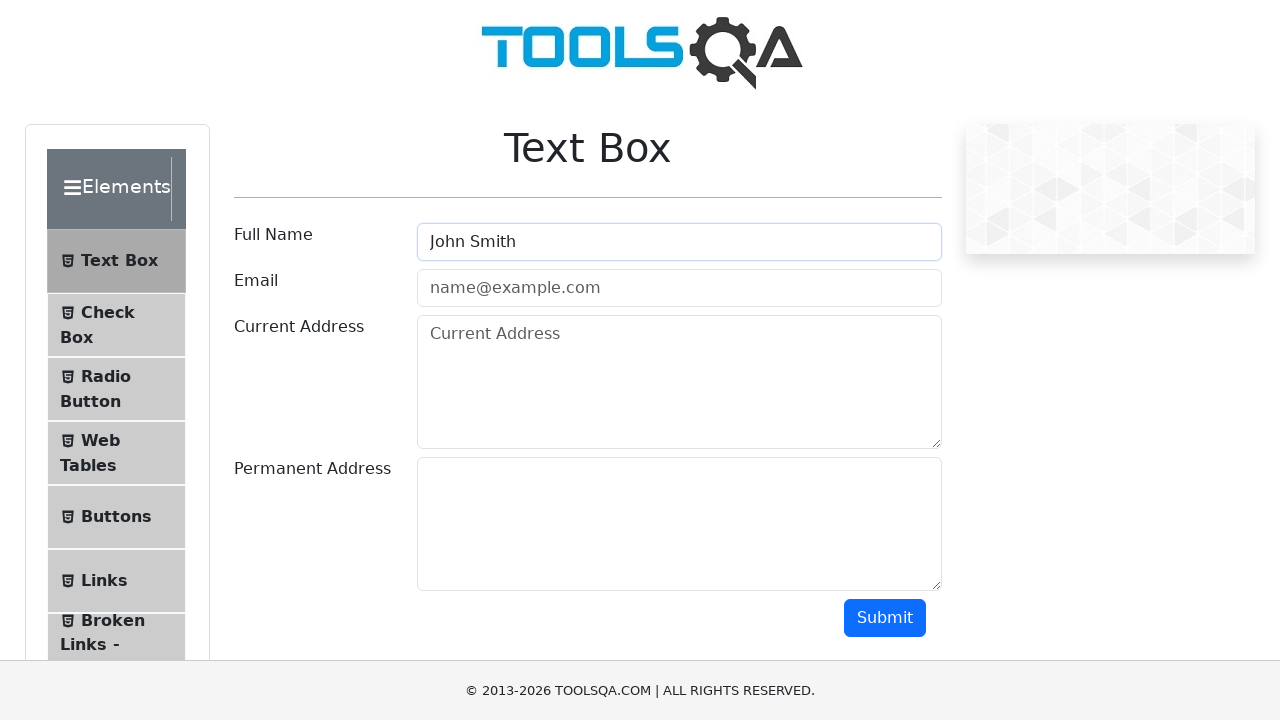

Filled email field with 'john.smith@example.com' on #userEmail
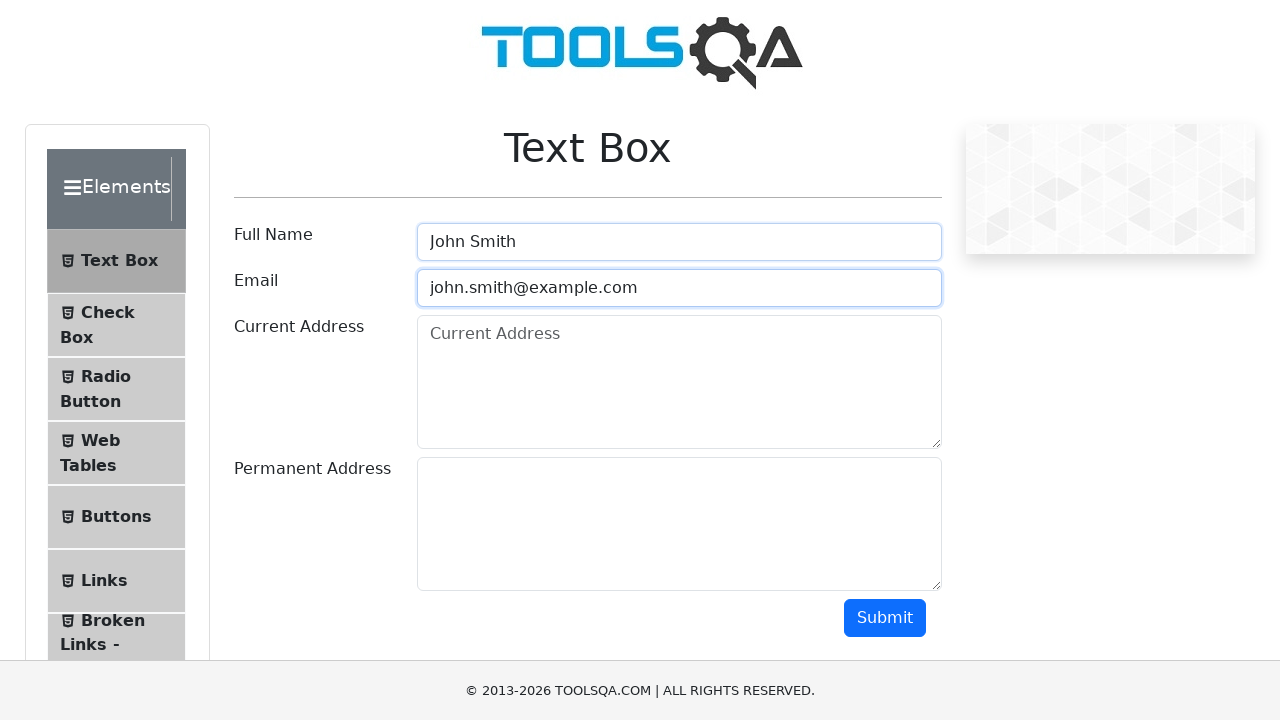

Filled current address field with '123 Main Street, New York, NY 10001' on #currentAddress
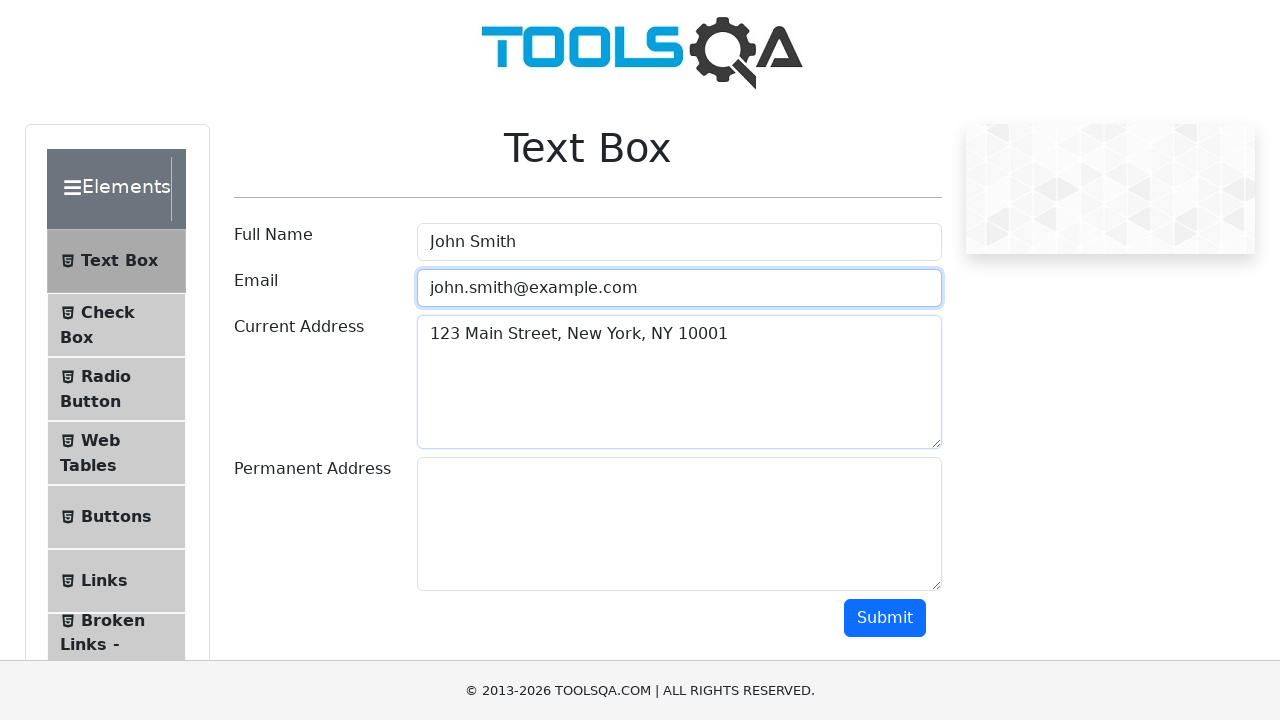

Filled permanent address field with '456 Oak Avenue, Los Angeles, CA 90001' on #permanentAddress
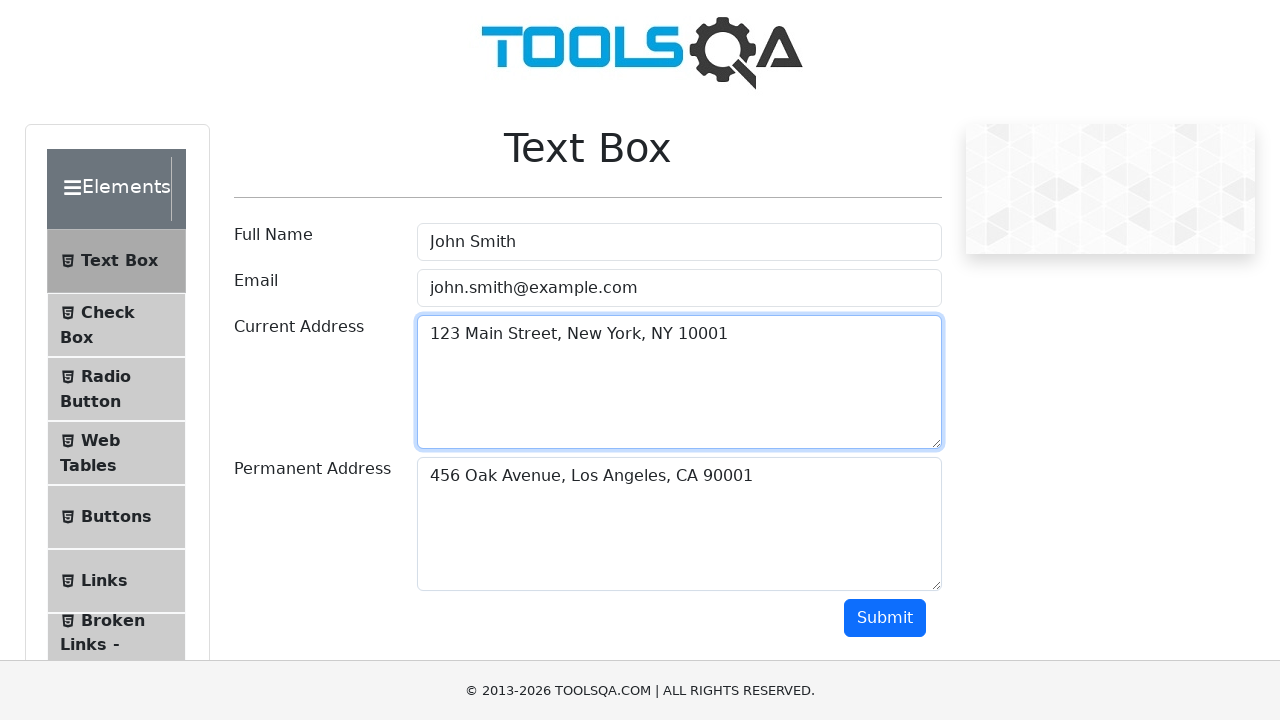

Clicked Submit button to submit form at (885, 618) on #submit
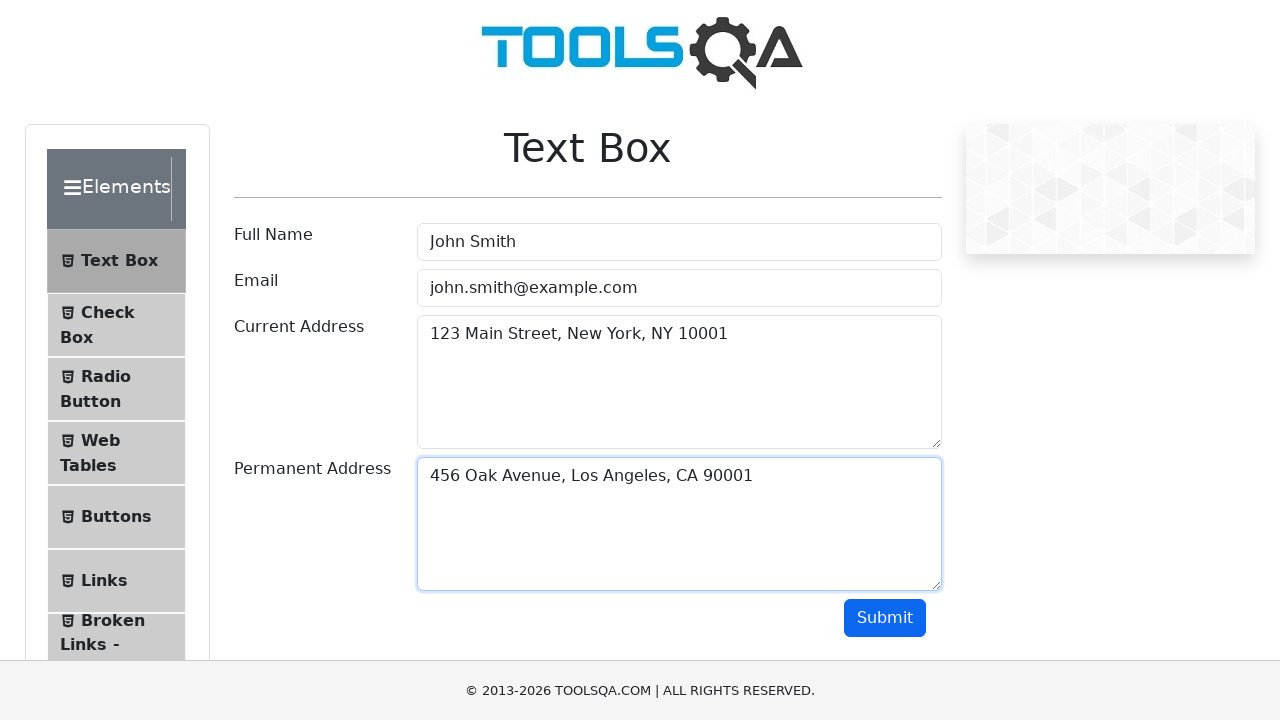

Output section appeared after form submission
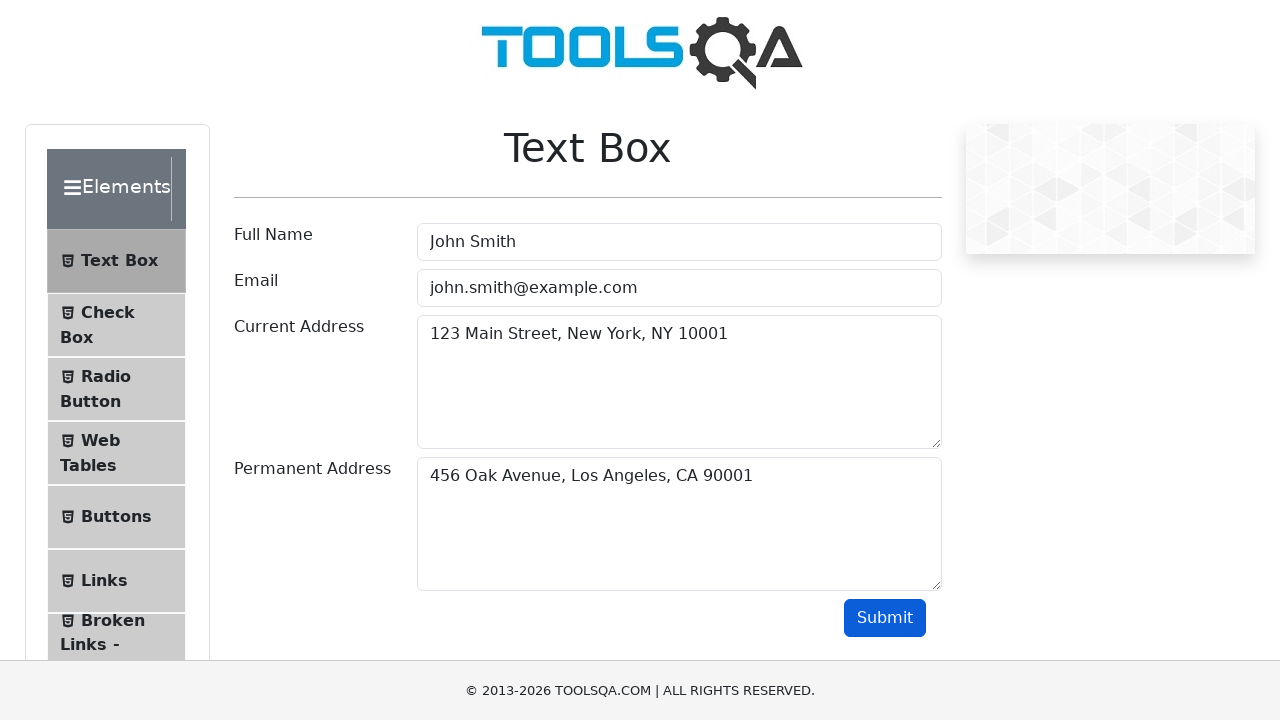

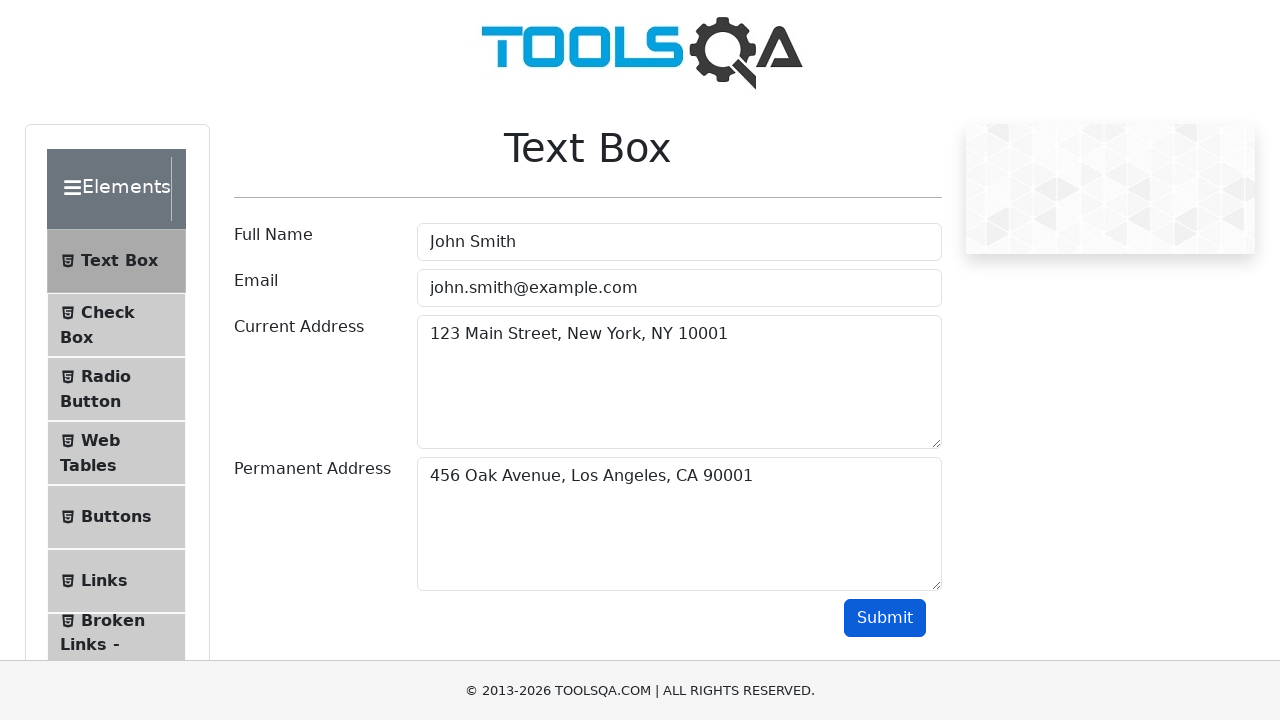